Tests a page with delayed element loading by waiting for a verify button to become clickable, clicking it, and verifying a success message appears

Starting URL: http://suninjuly.github.io/wait2.html

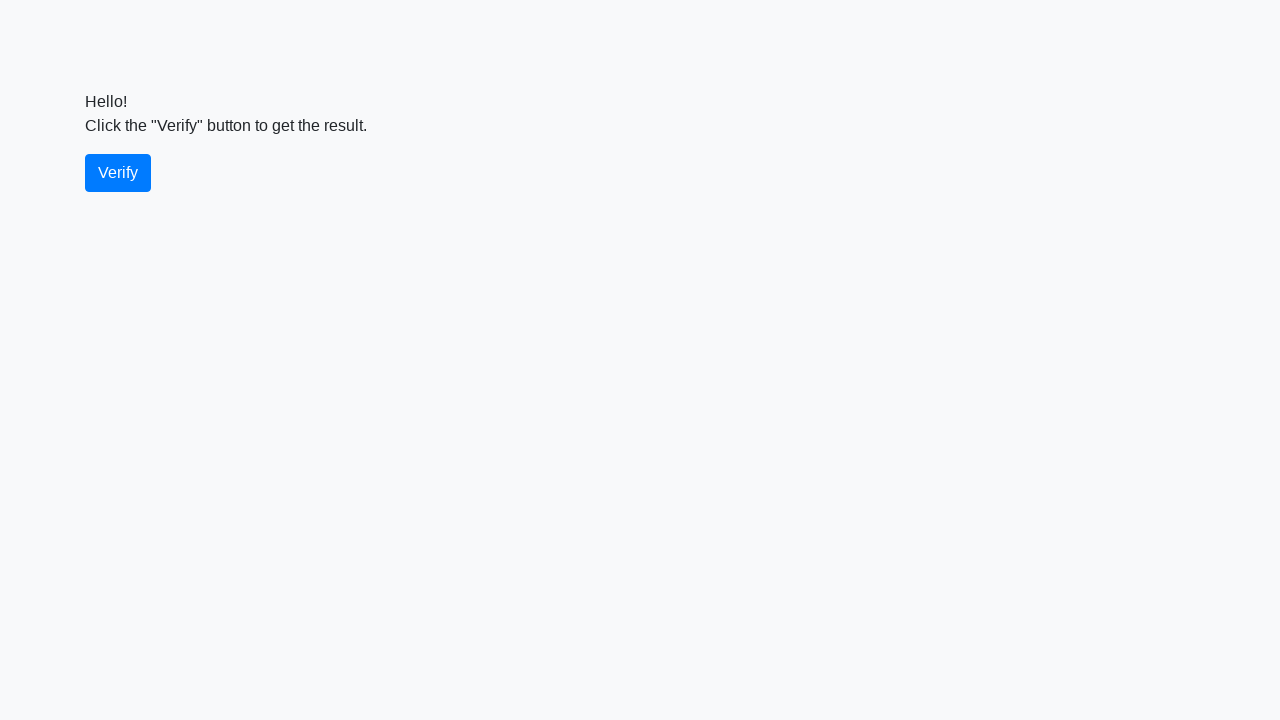

Waited for verify button to become visible
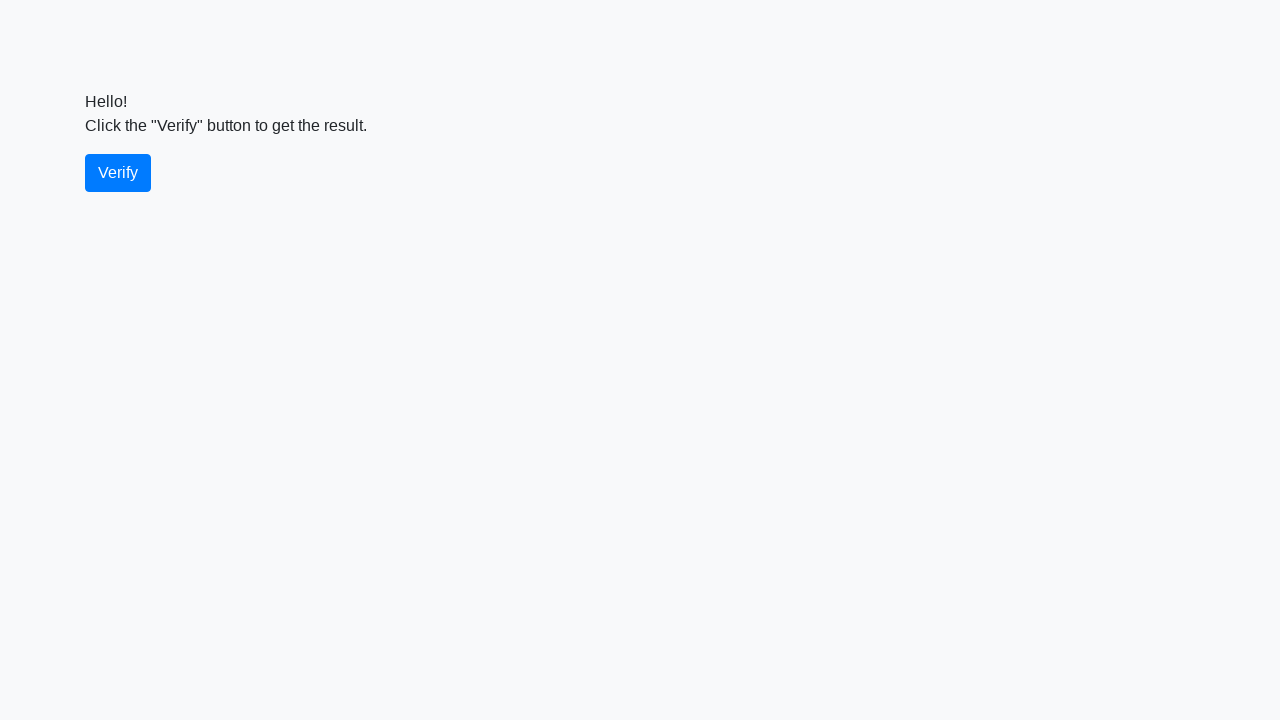

Clicked verify button at (118, 173) on #verify
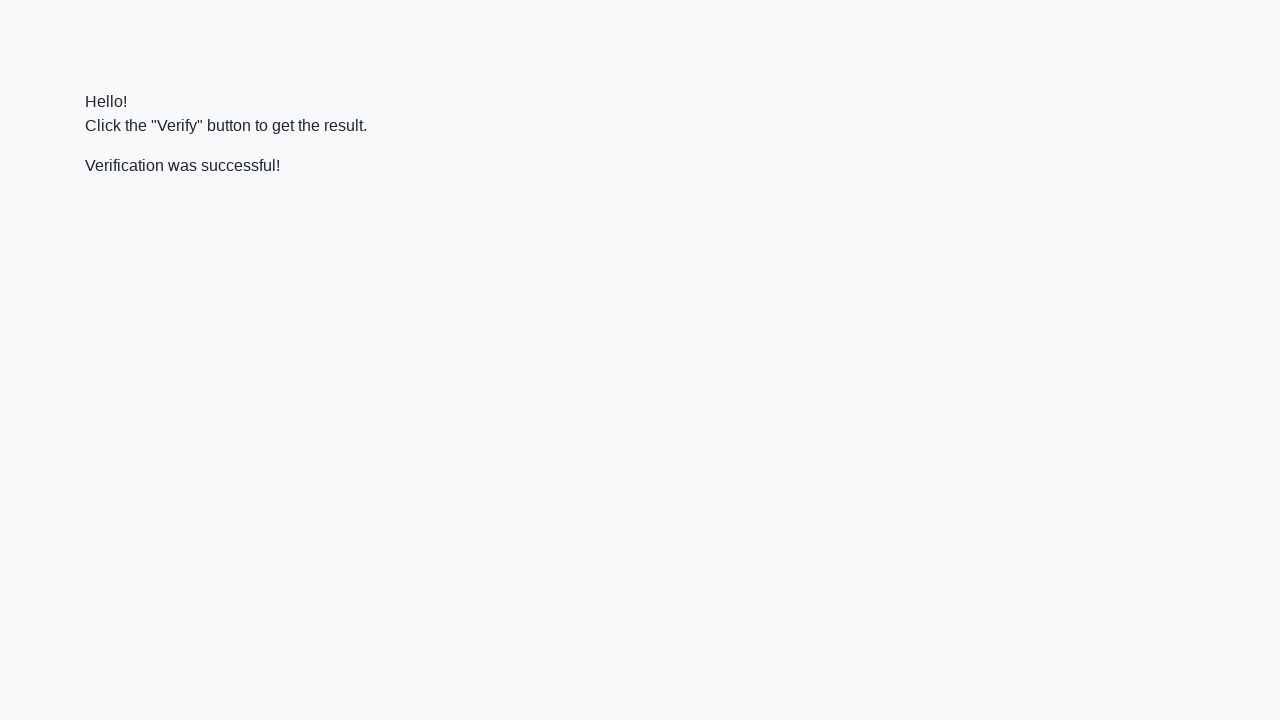

Waited for success message to become visible
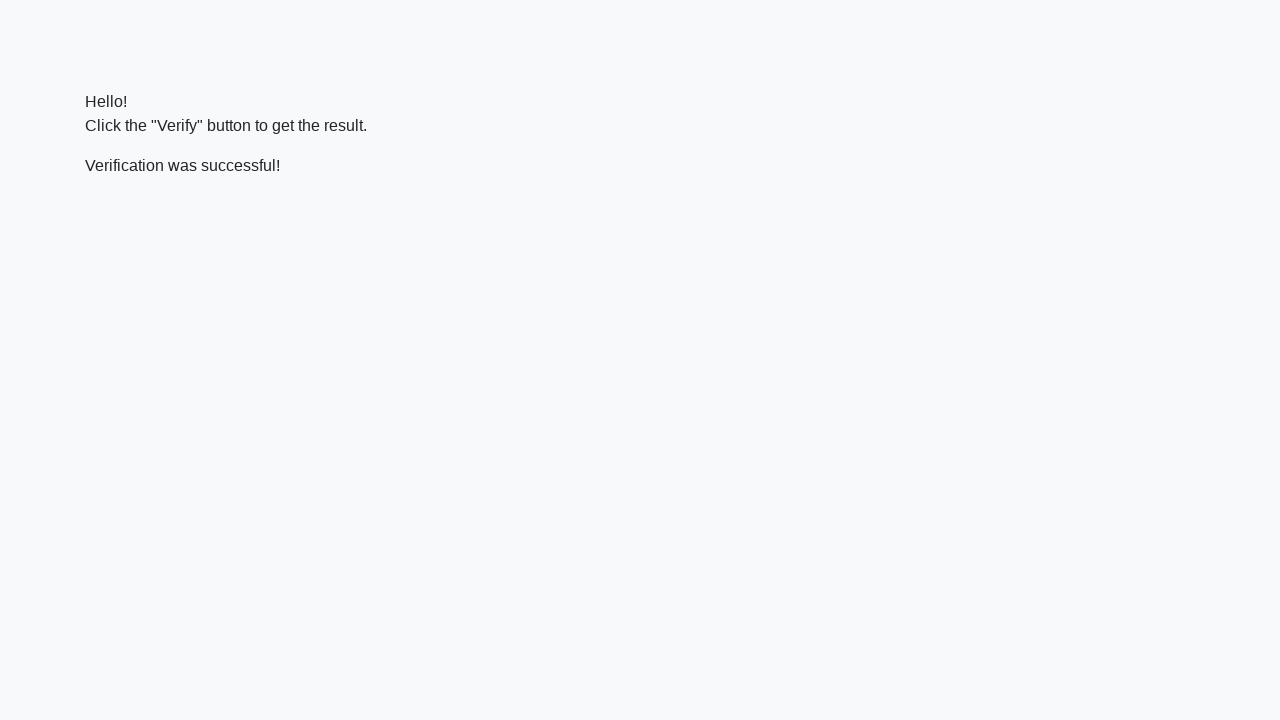

Verified success message contains 'successful'
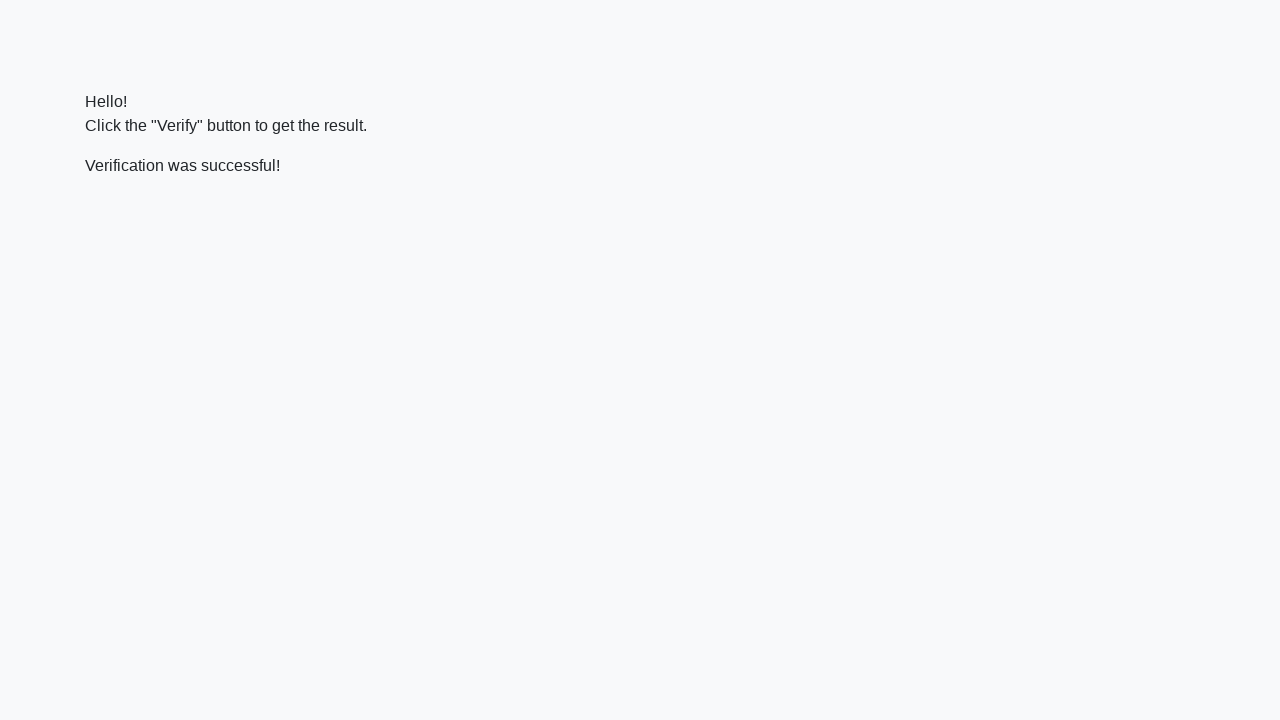

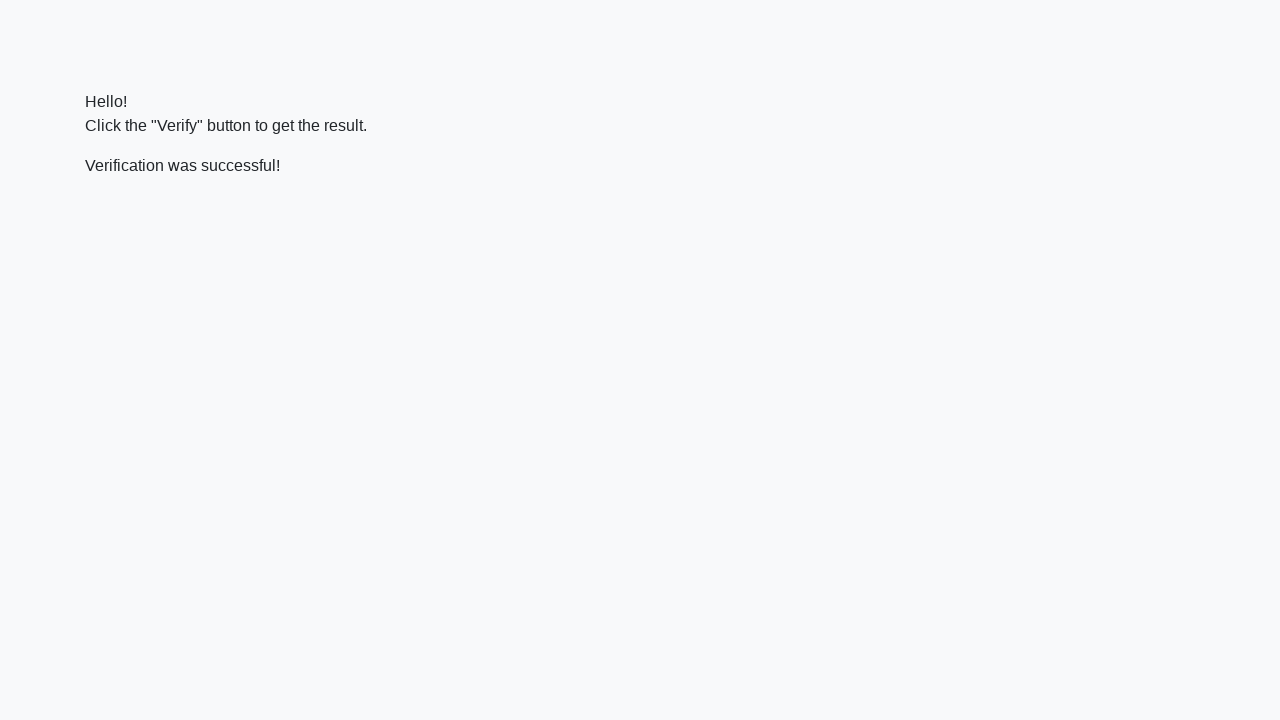